Tests filling out a contact form with a dynamic captcha by extracting numbers from the captcha question, calculating the sum, and filling in the form fields.

Starting URL: https://ultimateqa.com/filling-out-forms/

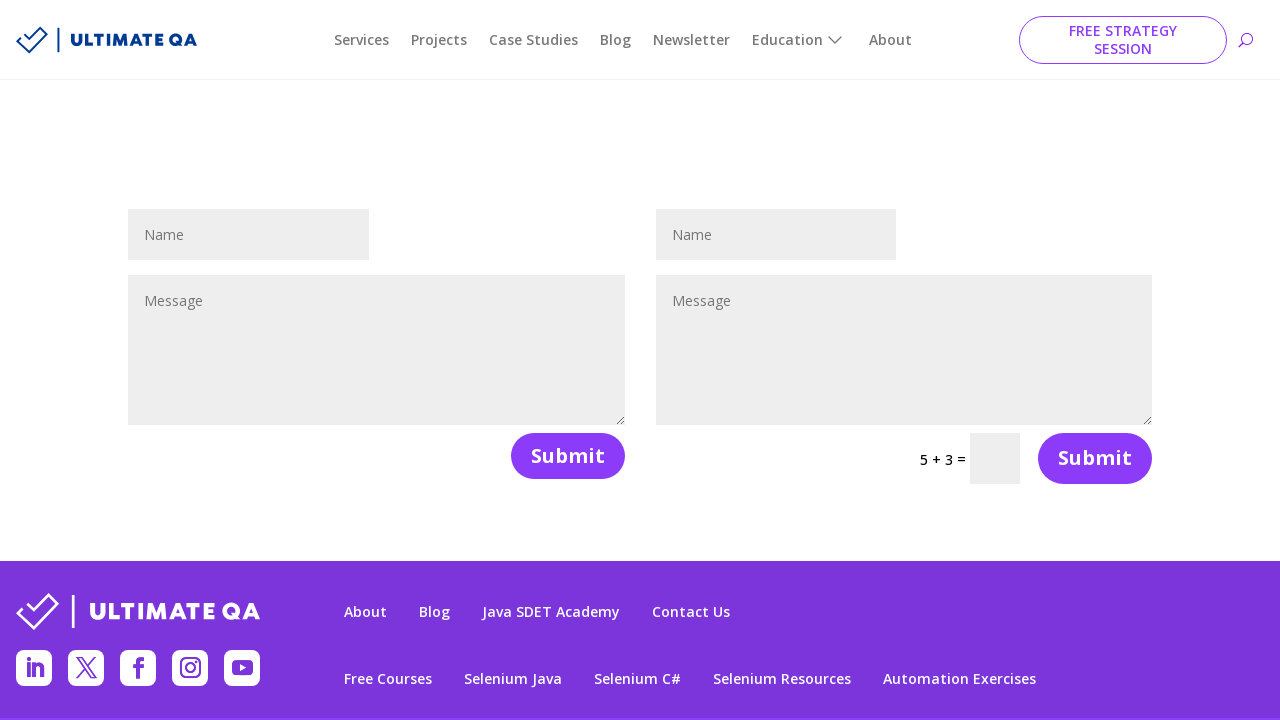

Extracted captcha question text
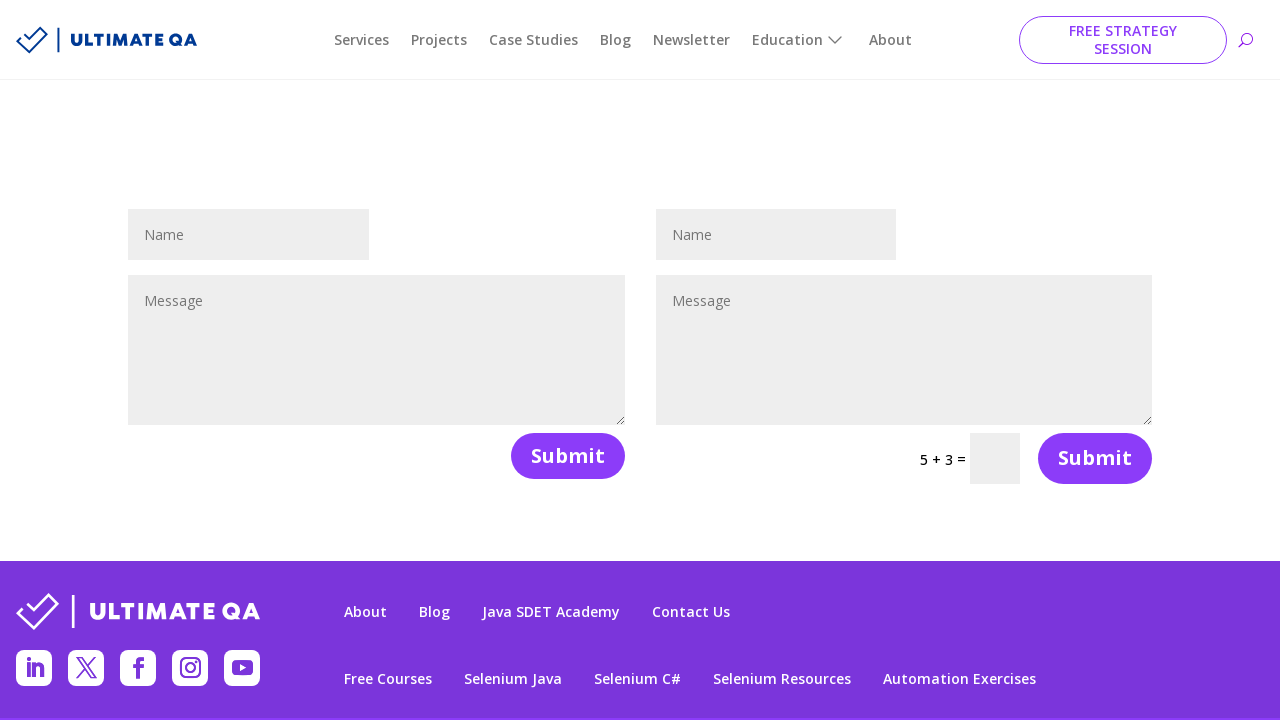

Extracted numbers from captcha question: ['5', '3']
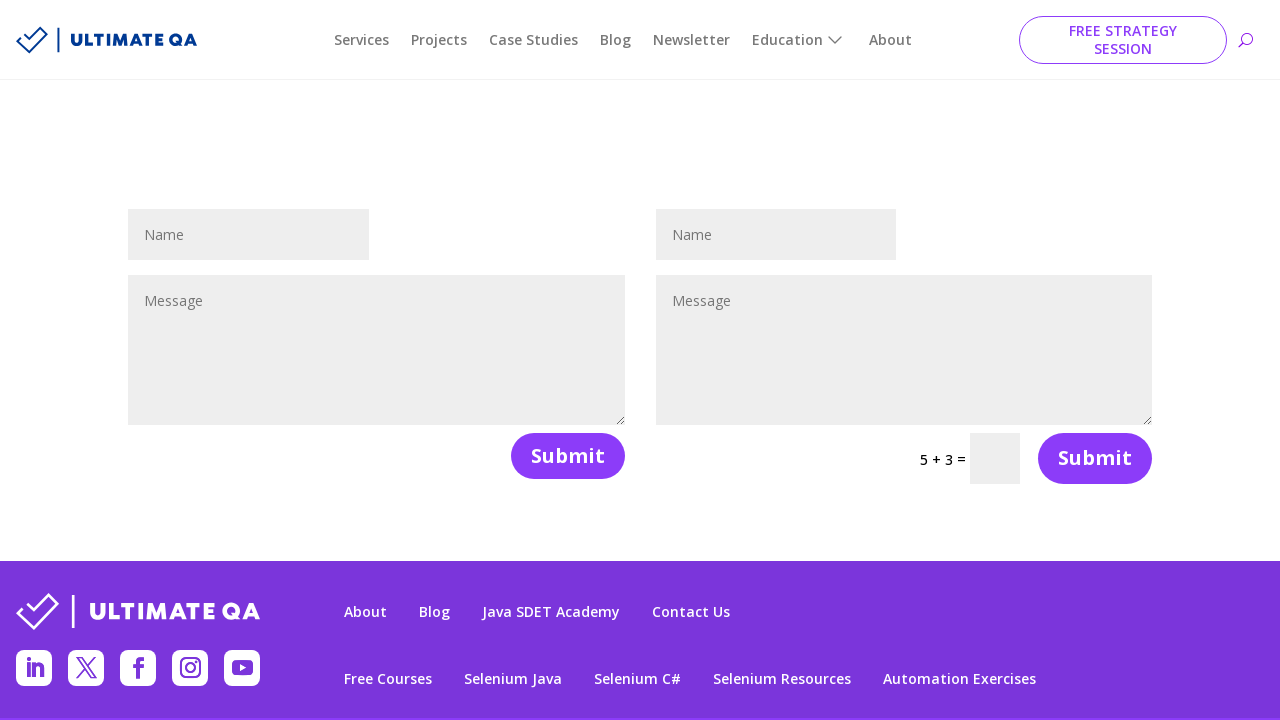

Calculated captcha answer: 5 + 3 = 8
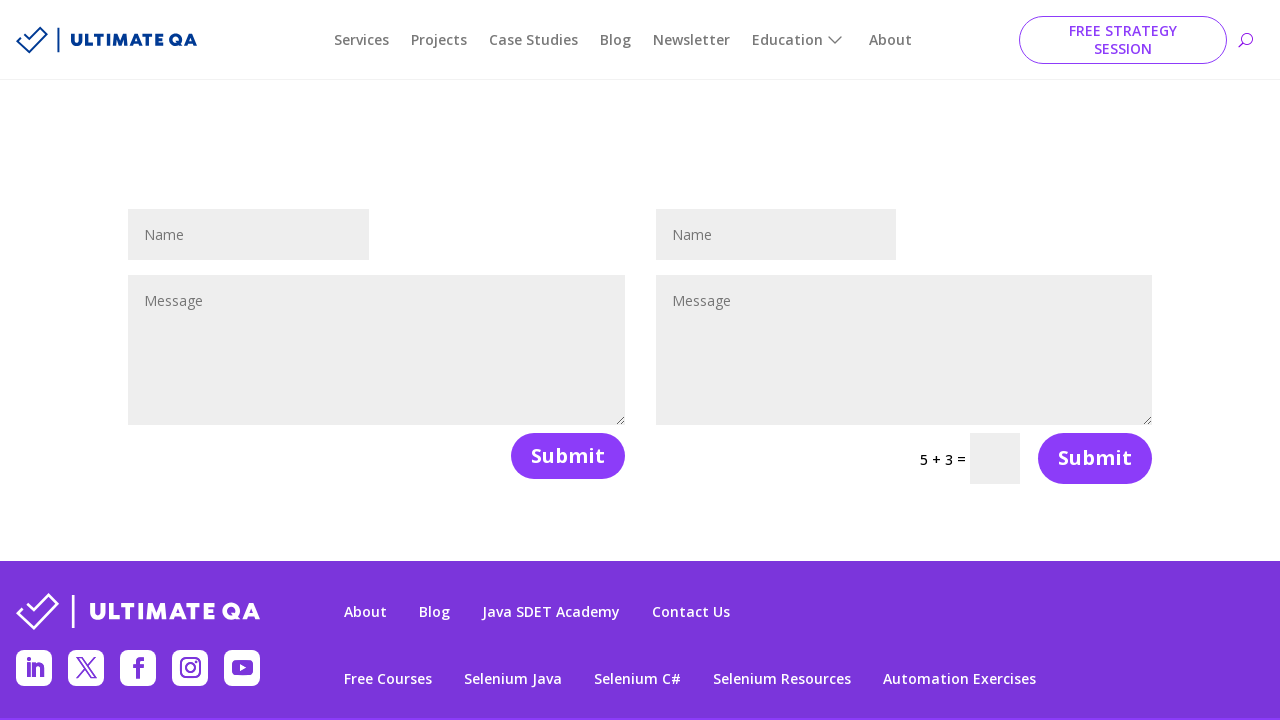

Filled name field with 'Laurin Test' on #et_pb_contact_name_1
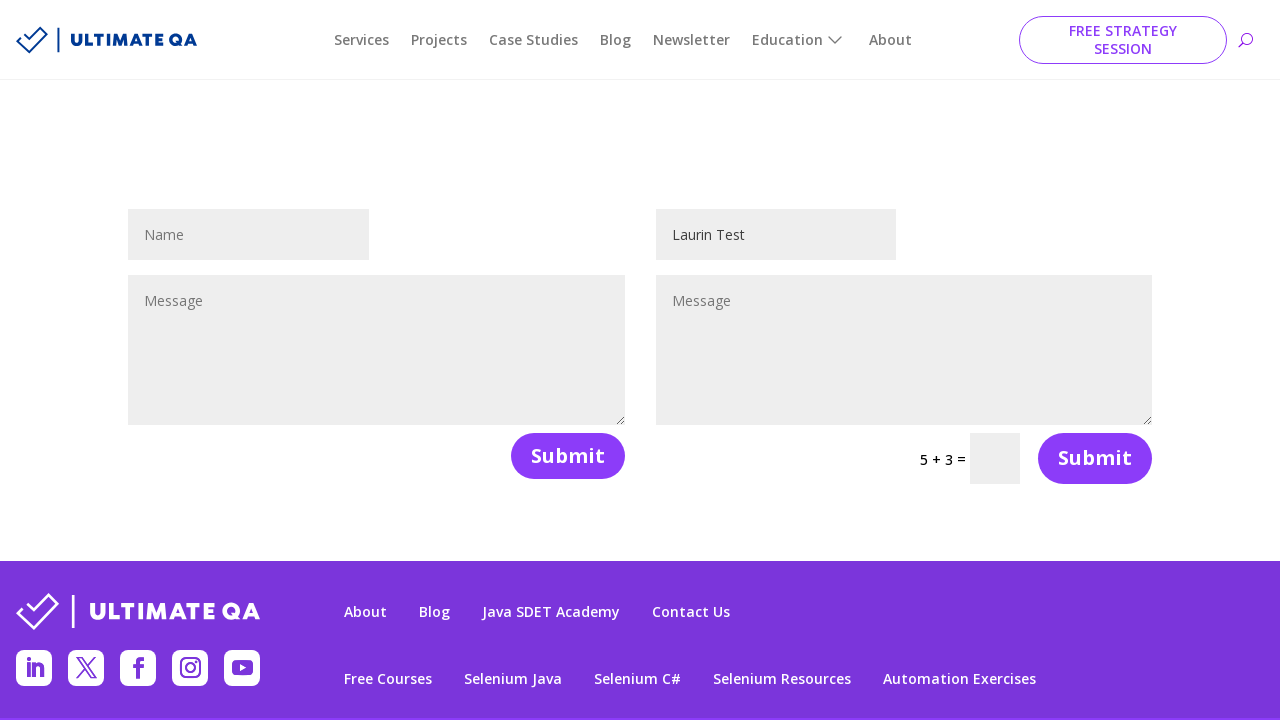

Filled message field with 'Test1' on #et_pb_contact_message_1
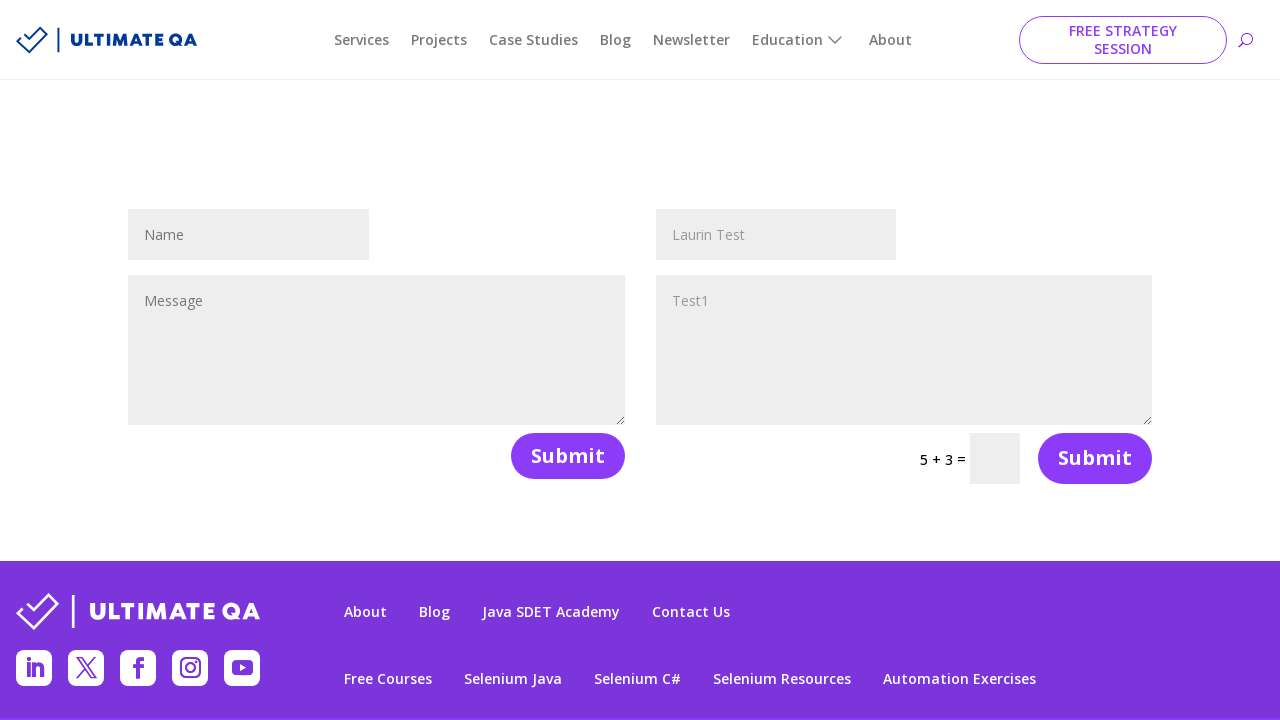

Filled captcha field with answer '8' on input[name='et_pb_contact_captcha_1']
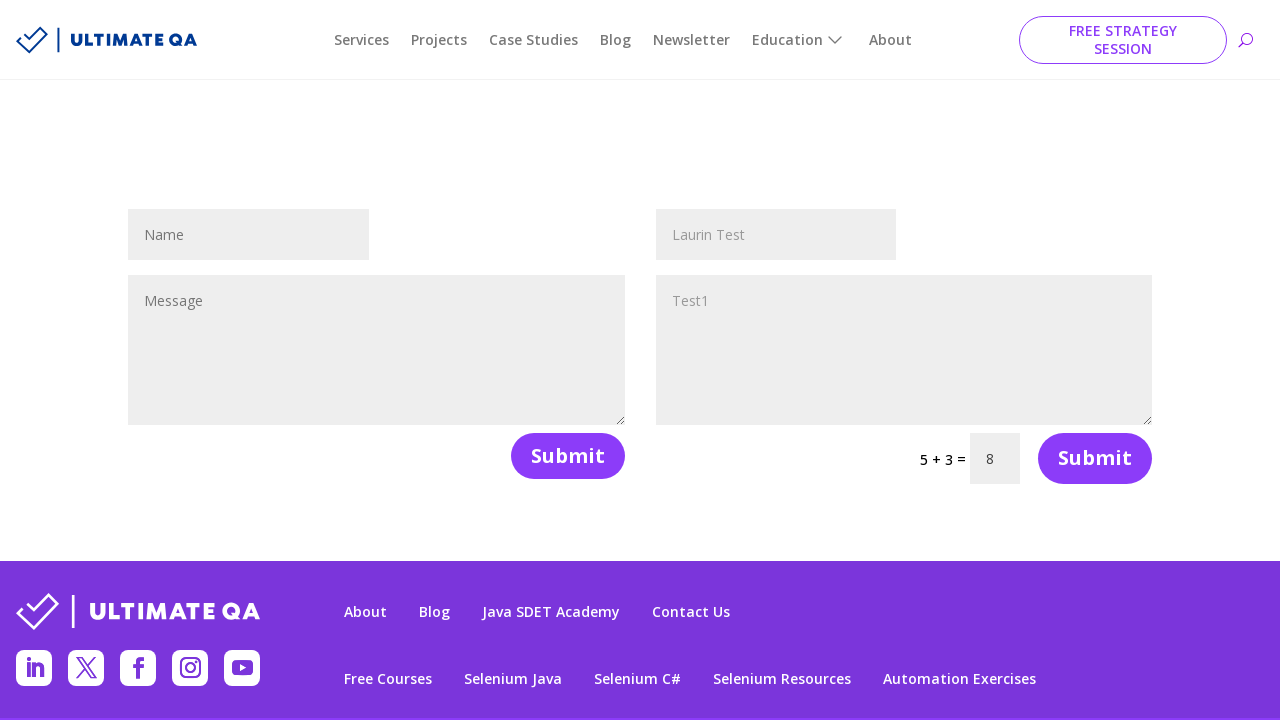

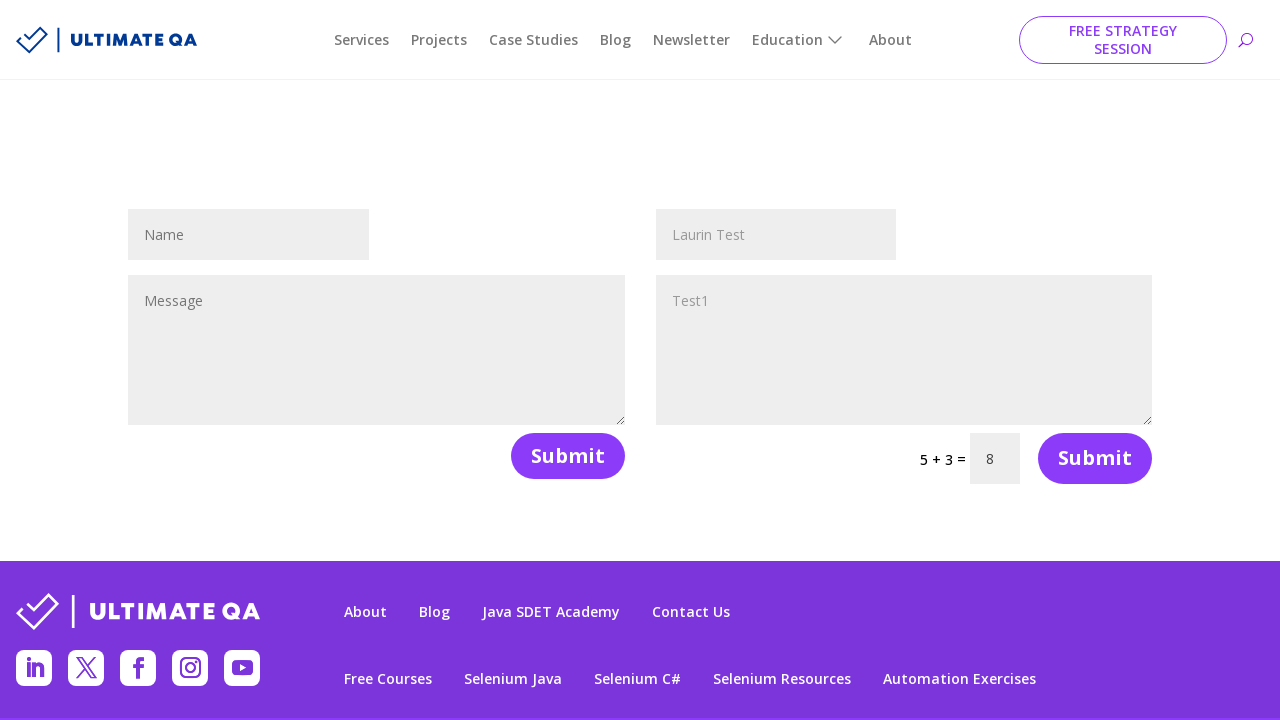